Tests JavaScript prompt alert handling by navigating to W3Schools tryit page, clicking a button to trigger a prompt alert, entering text, and accepting the alert

Starting URL: https://www.w3schools.com/js/tryit.asp?filename=tryjs_prompt

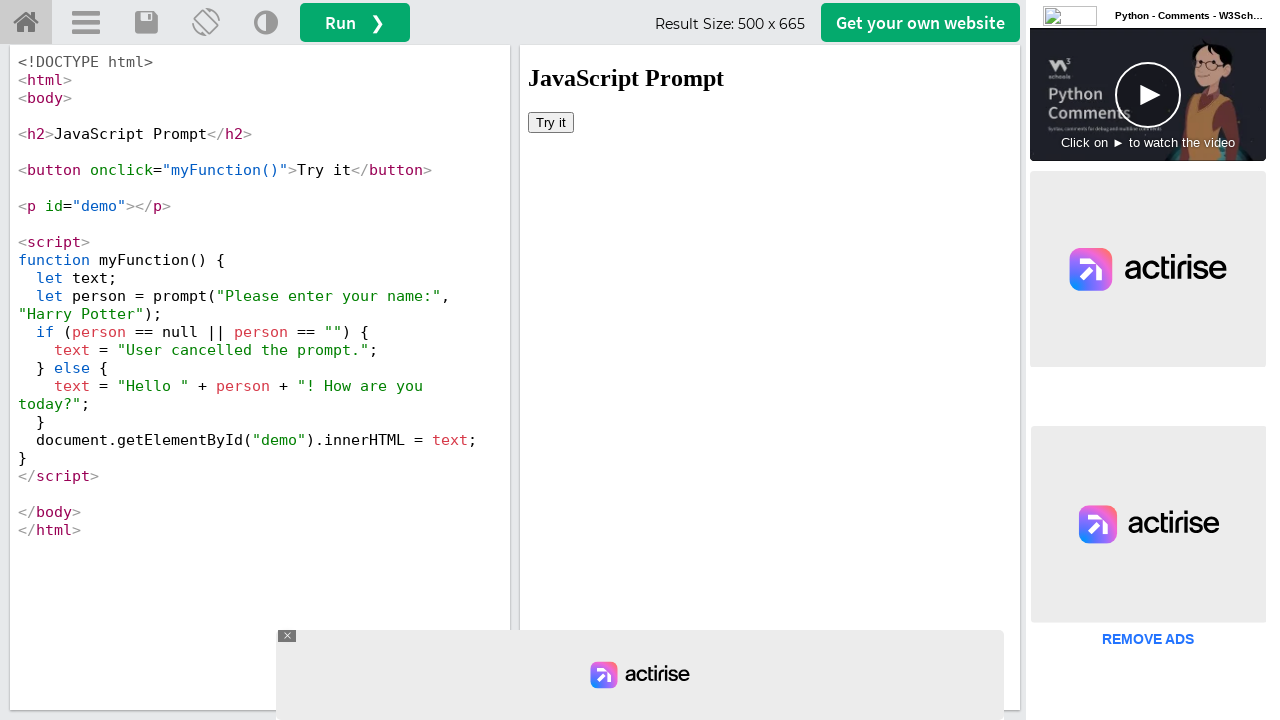

Located iframe with ID 'iframeResult' containing test content
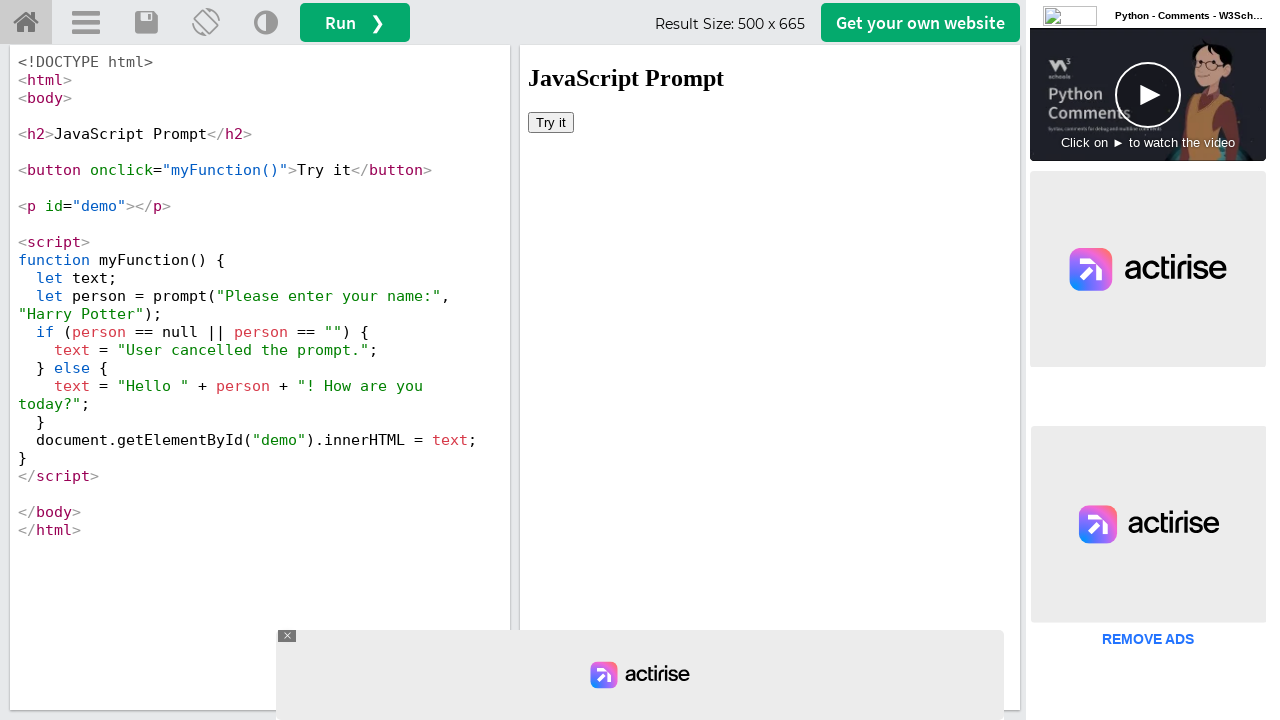

Set up dialog handler to accept prompt with text 'Mohan'
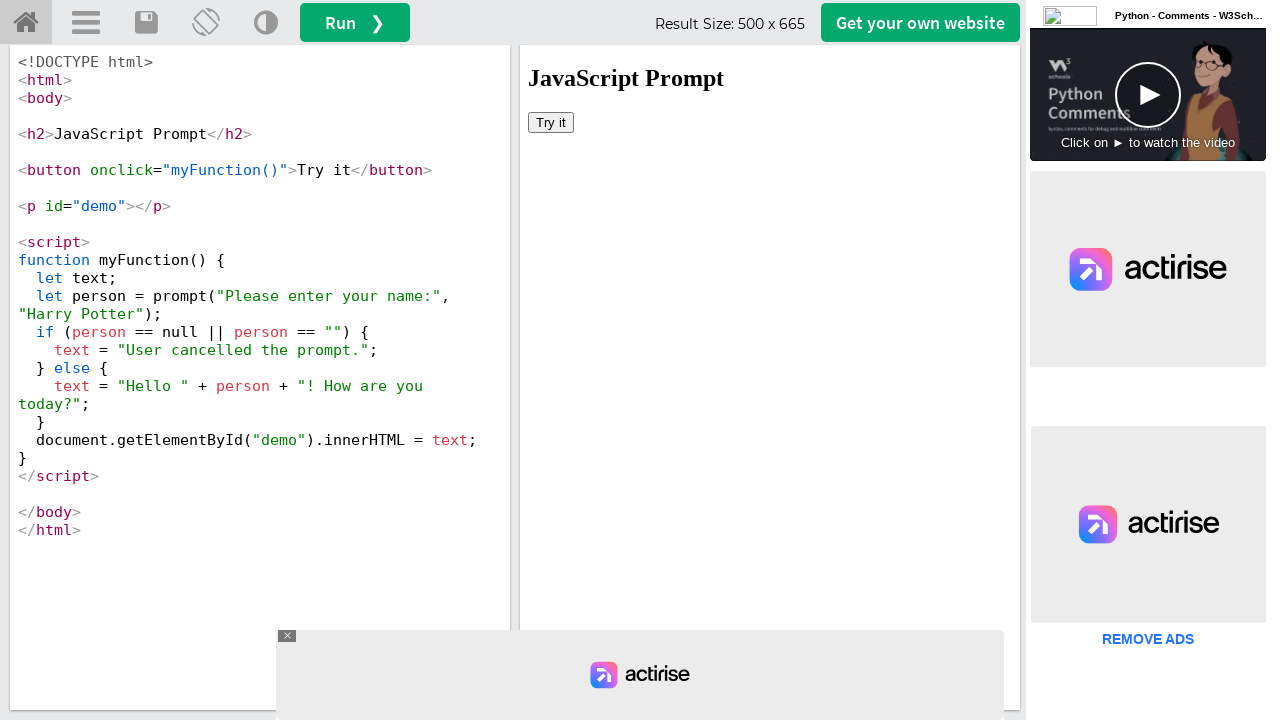

Clicked button in iframe to trigger prompt alert at (551, 122) on #iframeResult >> internal:control=enter-frame >> xpath=/html/body/button
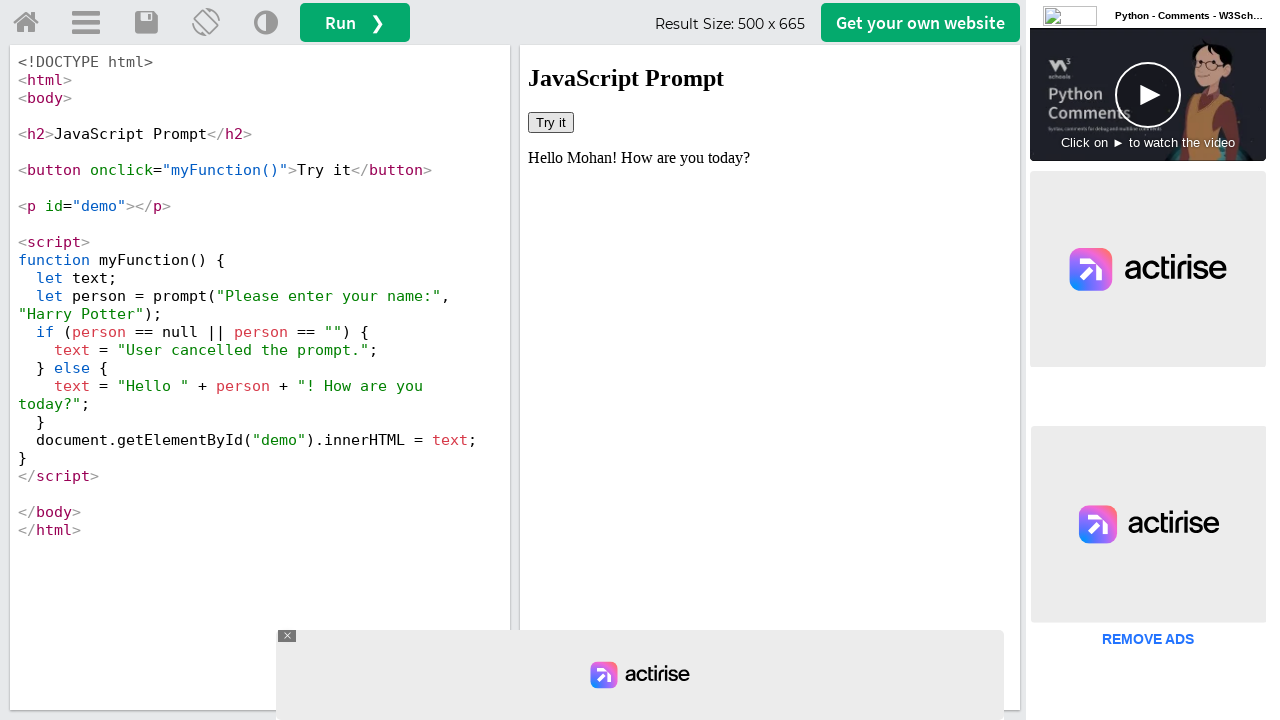

Waited 2000ms for dialog to be processed
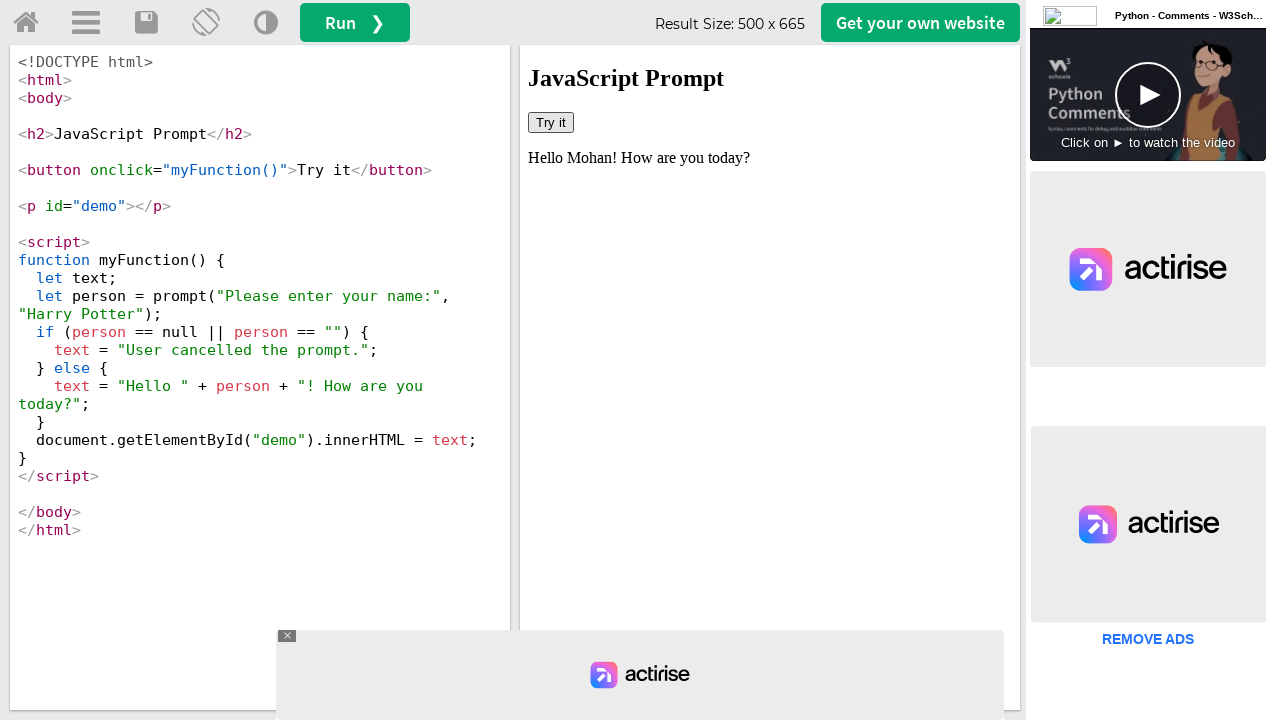

Retrieved page title: 'W3Schools Tryit Editor'
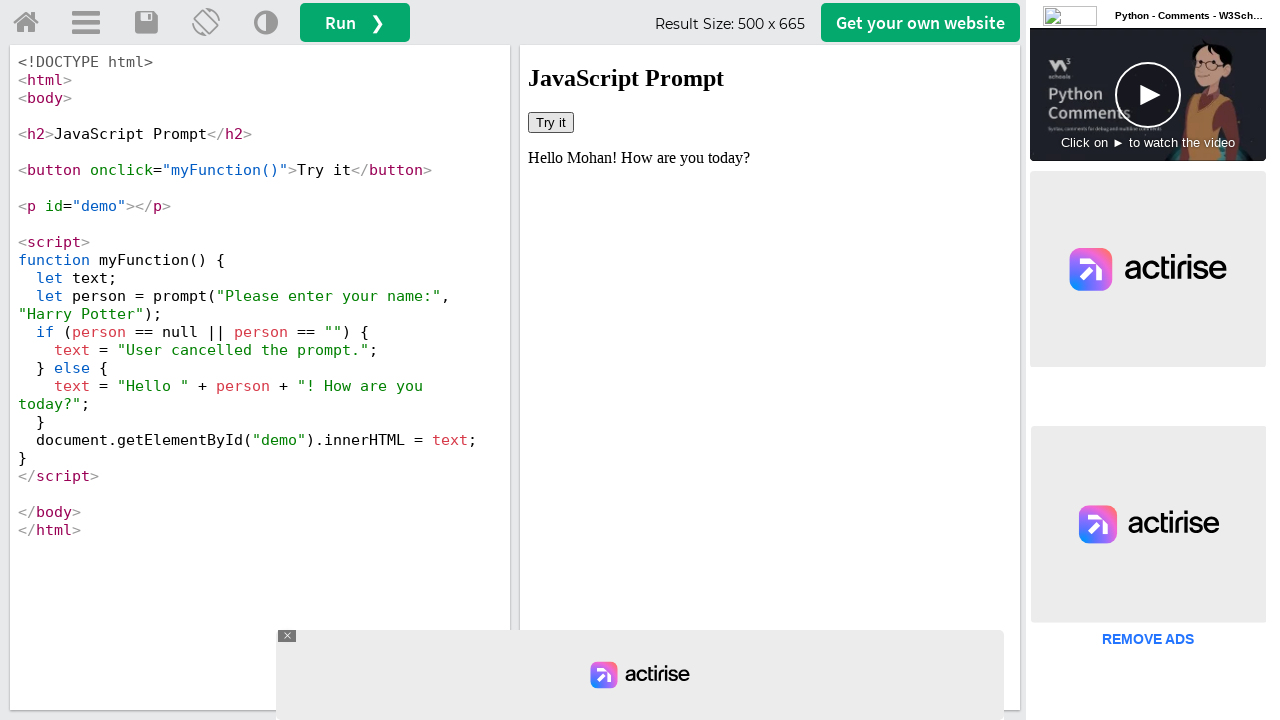

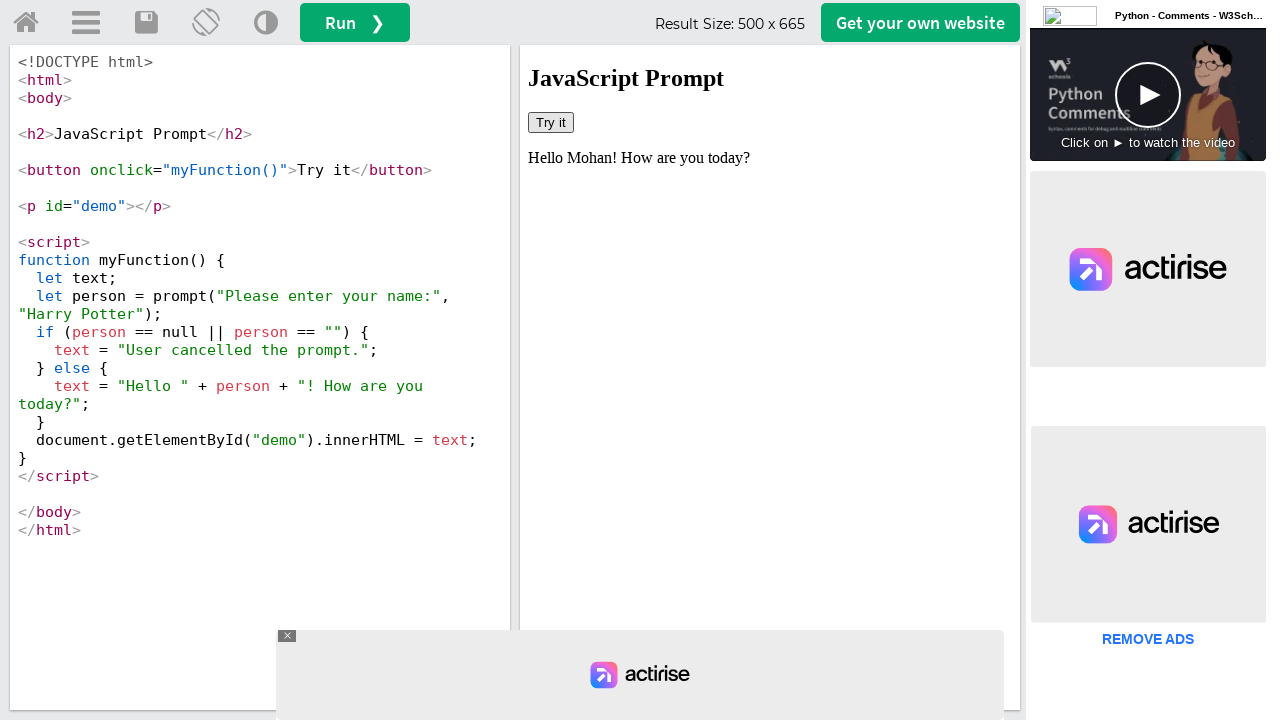